Tests radio button selection and dropdown option selection on an automation practice page. Clicks a radio button and selects an option from a dropdown menu.

Starting URL: https://rahulshettyacademy.com/AutomationPractice/

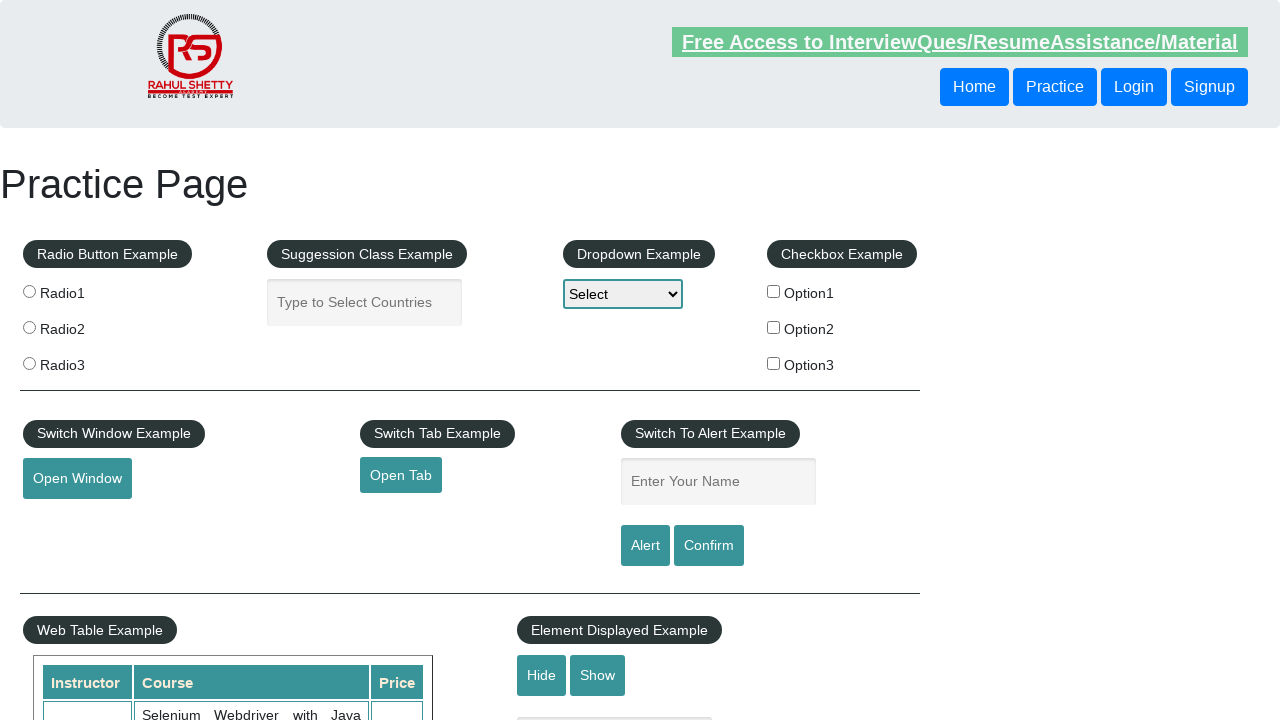

Clicked on Radio Button 2 at (29, 327) on input[value='radio2']
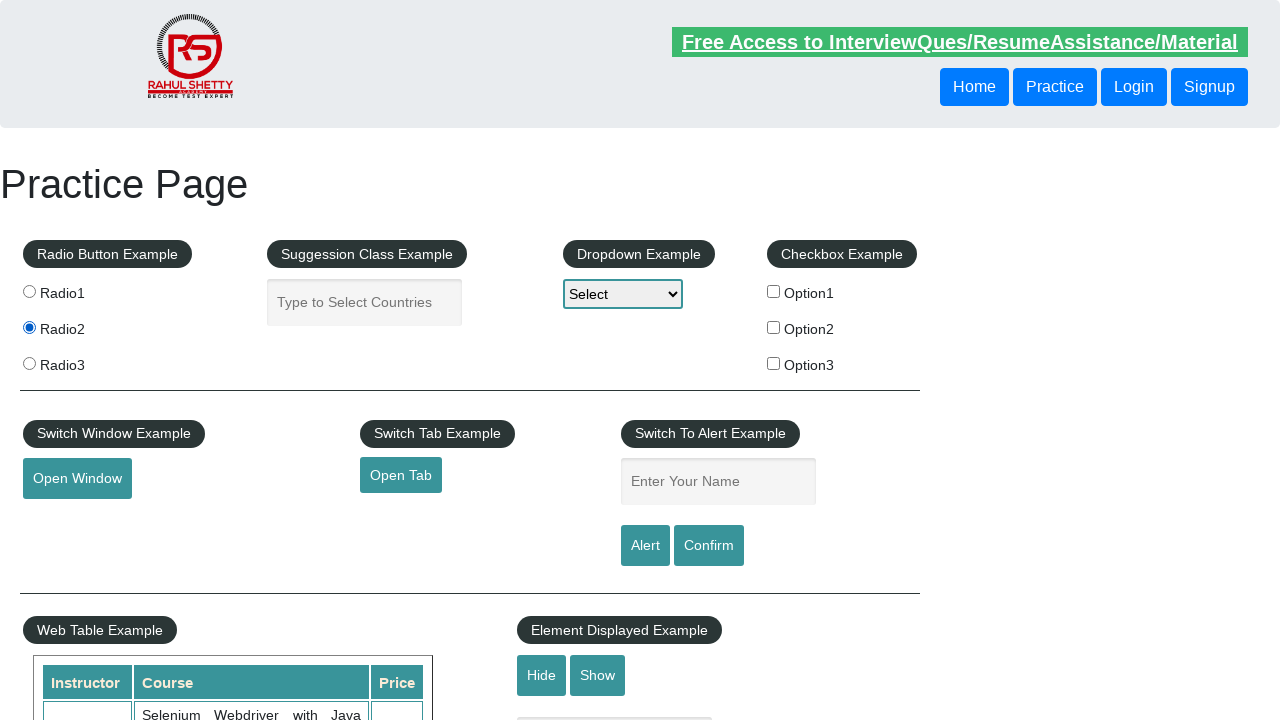

Selected 'option2' from dropdown menu on #dropdown-class-example
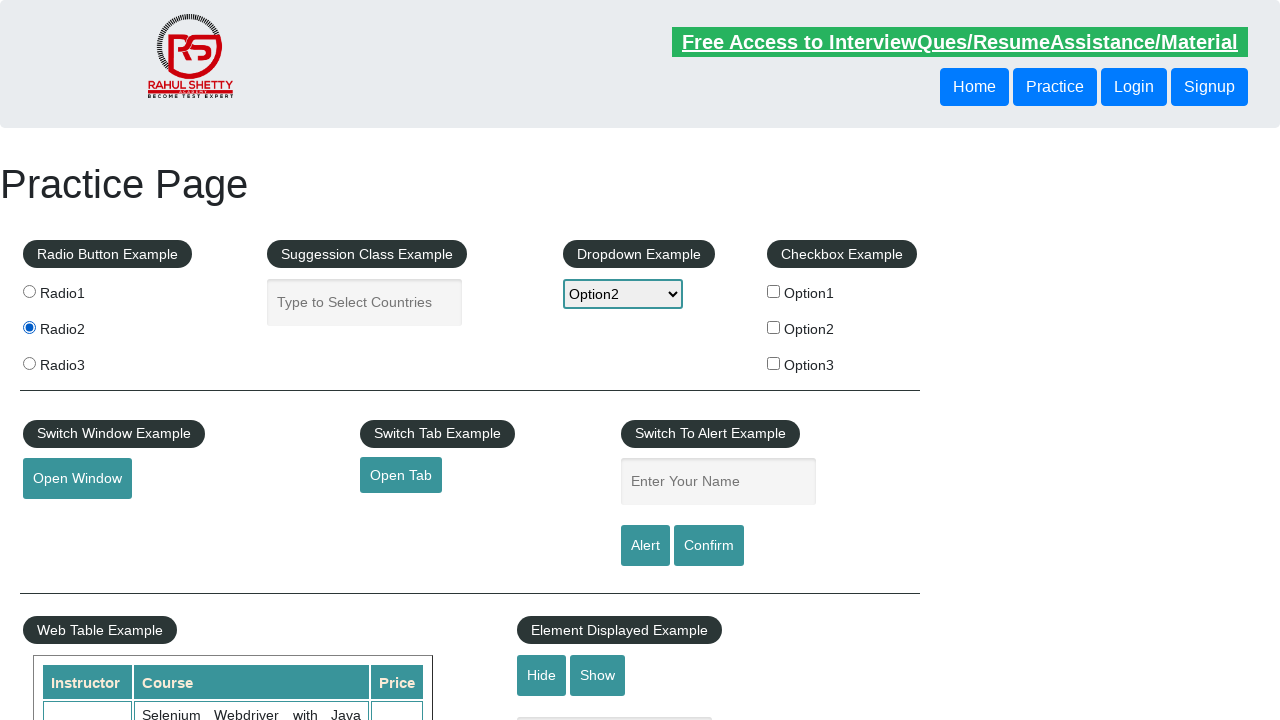

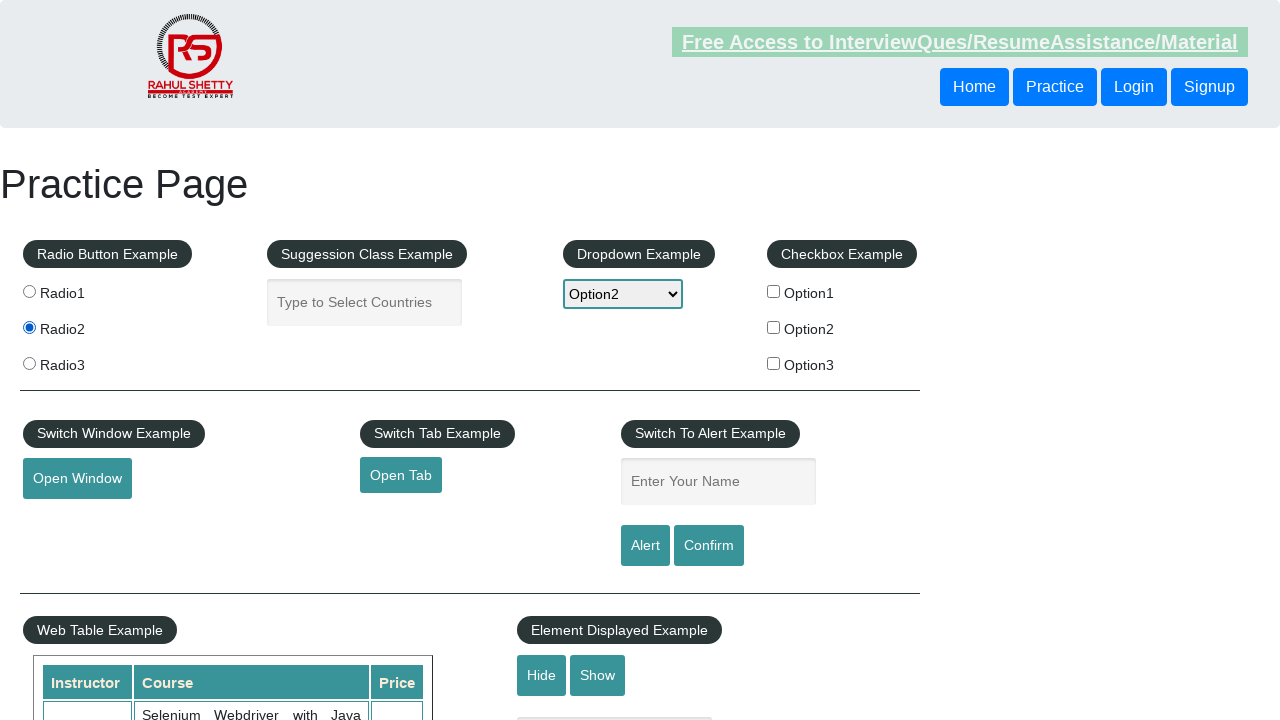